Tests Gmail login form validation by clicking the Next button without entering an email, then verifying that the appropriate error message is displayed.

Starting URL: https://gmail.com/

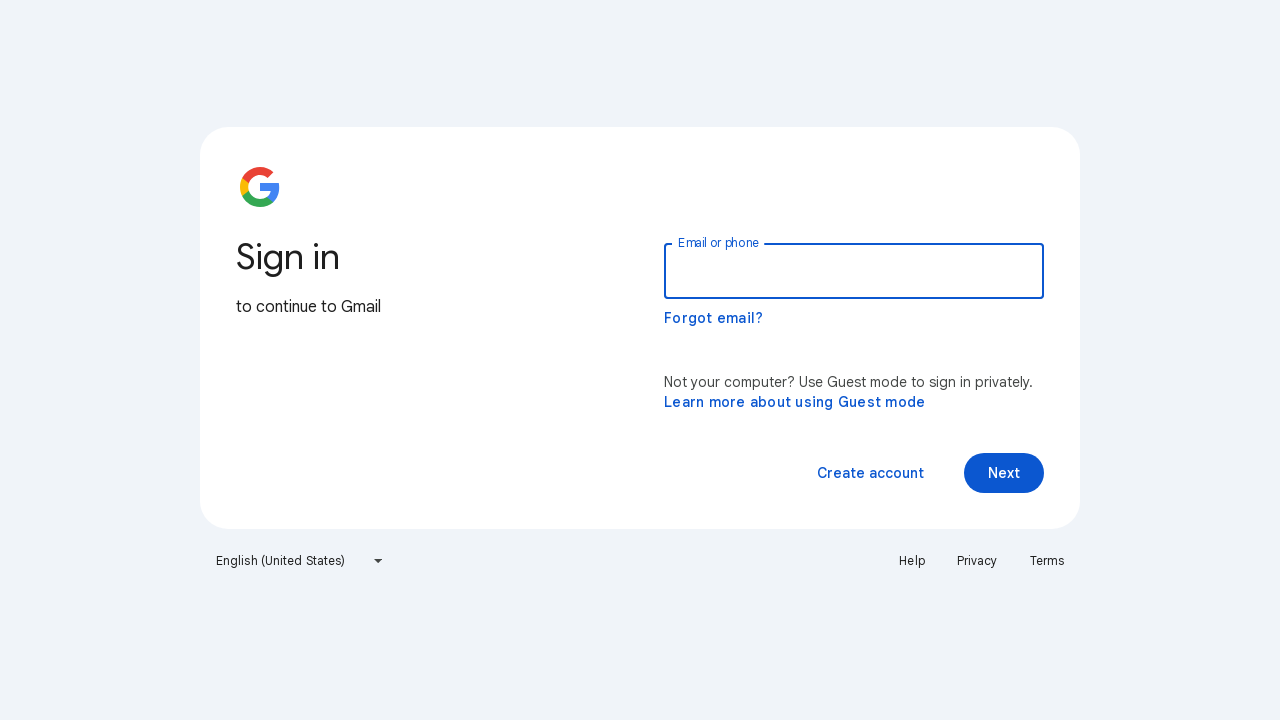

Clicked Next button without entering email at (1004, 473) on xpath=//*[@id='identifierNext']//span
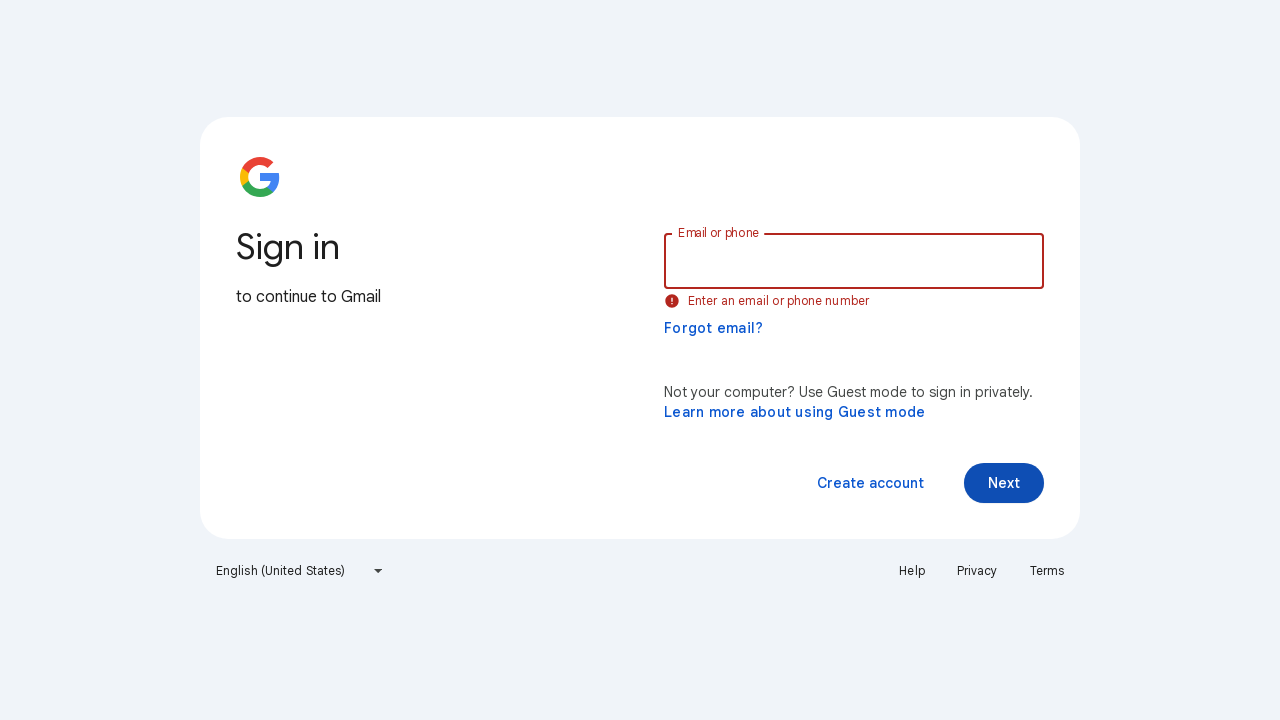

Located error message element
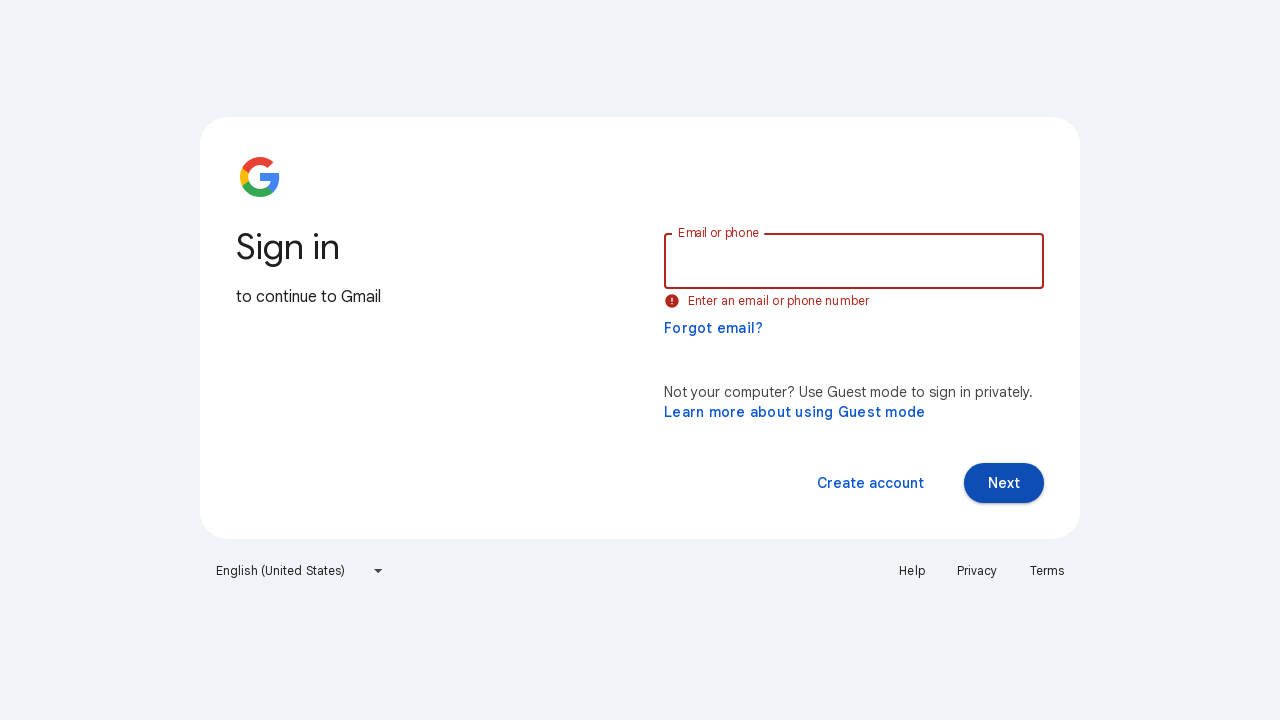

Error message 'Enter an email or phone number' appeared on screen
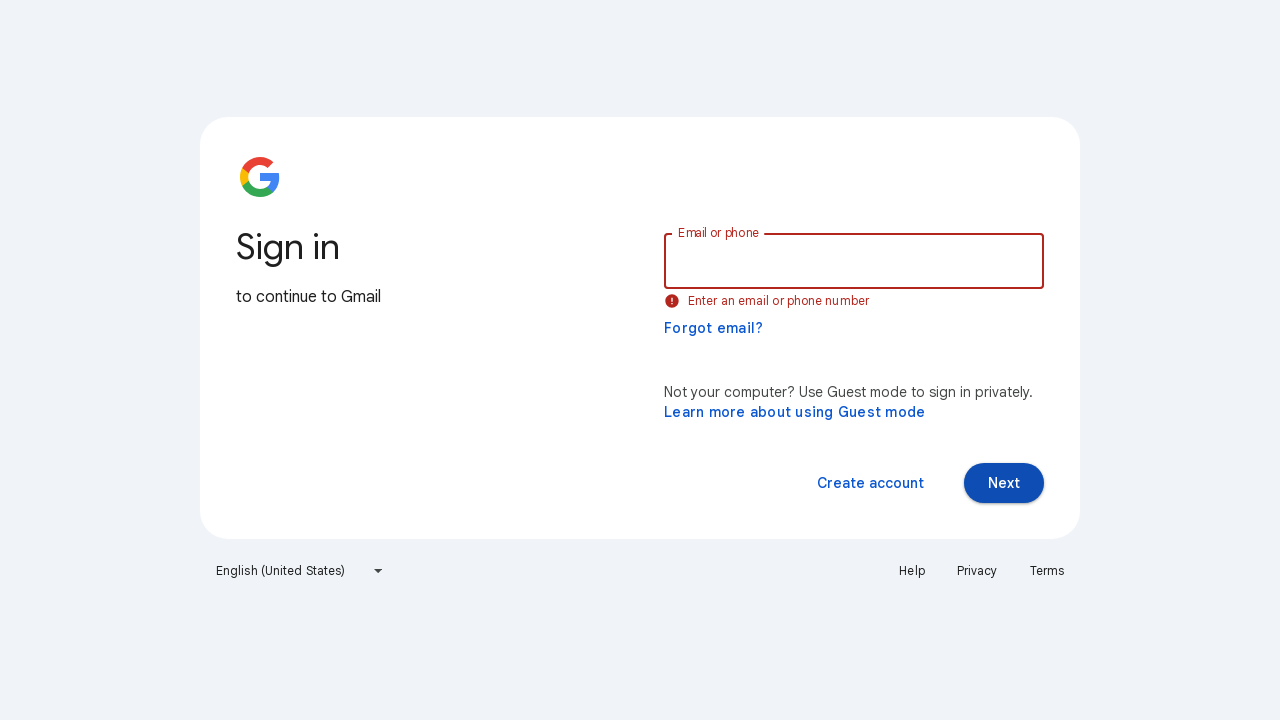

Retrieved error message text content
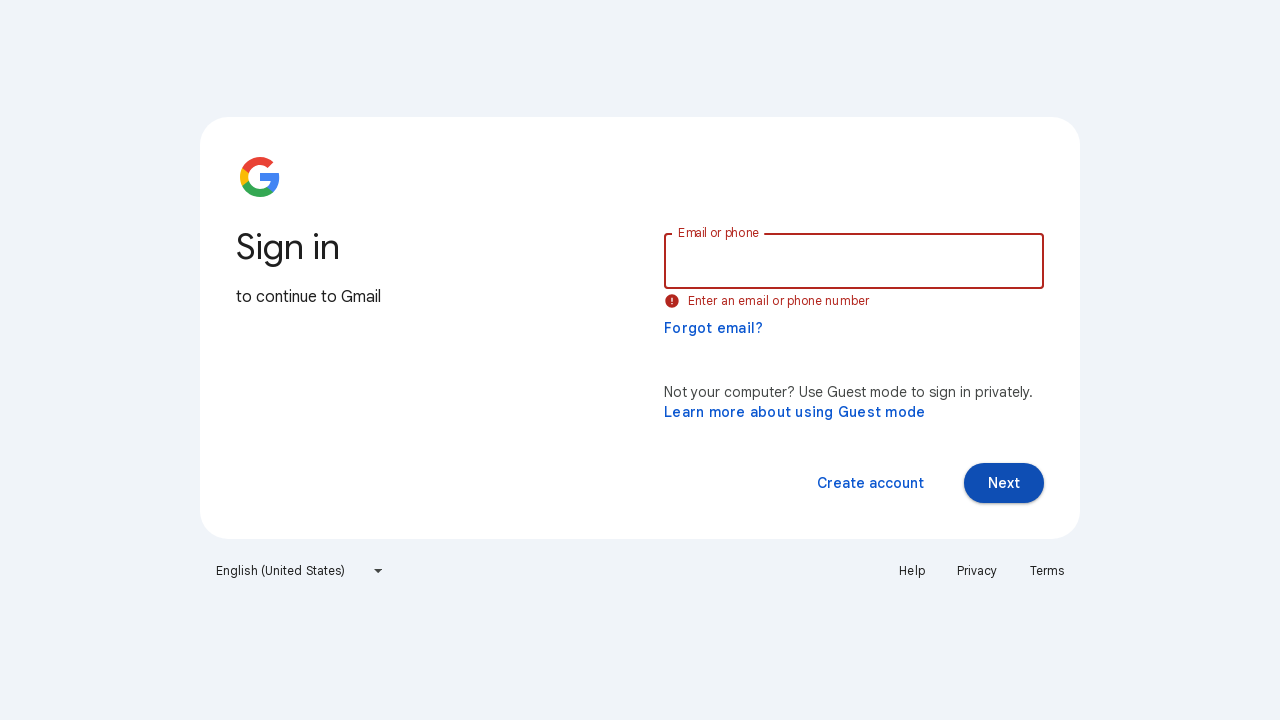

Verified that error message contains 'Enter an email or phone number'
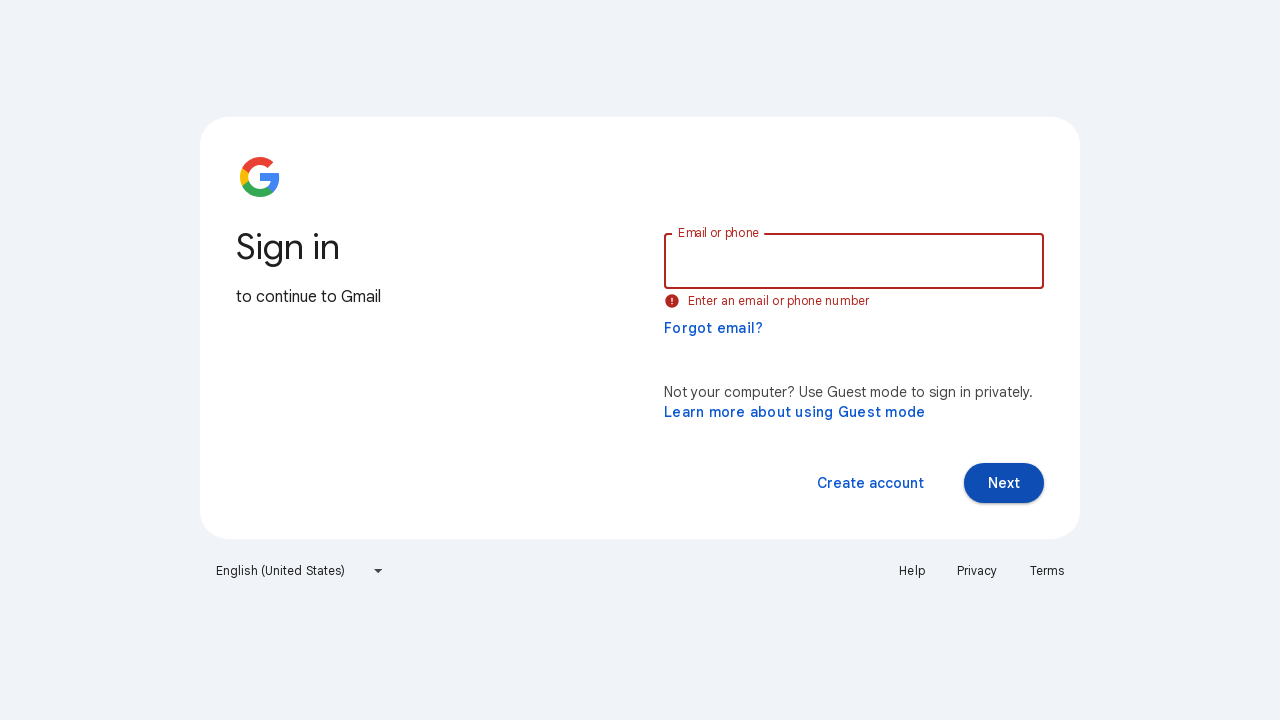

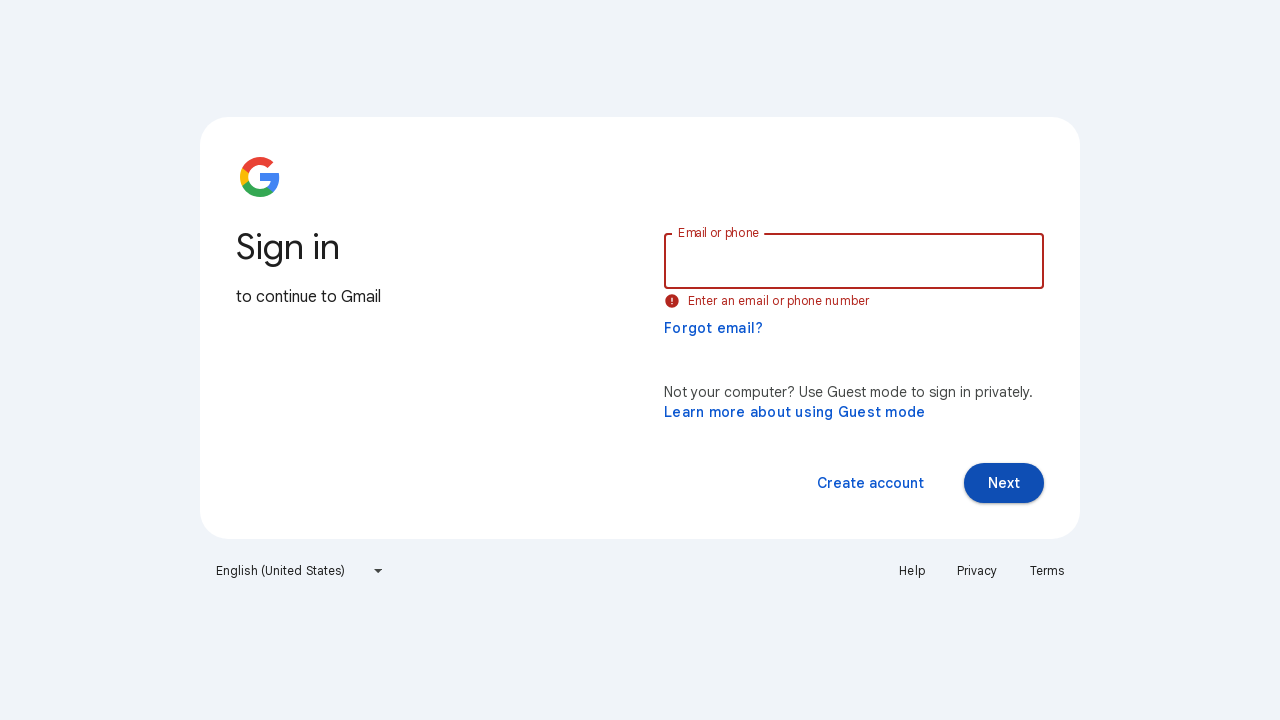